Tests SpiceJet flight booking form by selecting round trip option and choosing a departure city from the dynamic dropdown

Starting URL: https://www.spicejet.com/

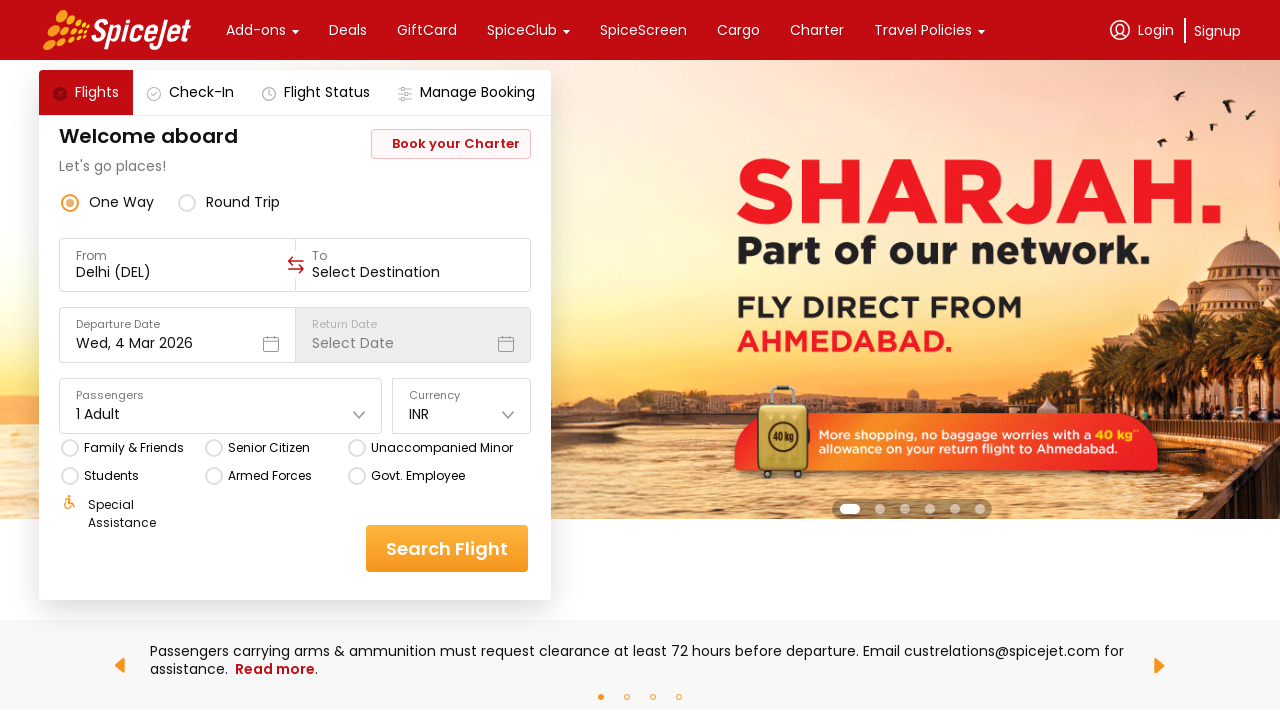

Clicked on round trip option at (243, 202) on xpath=//div[text()='round trip']
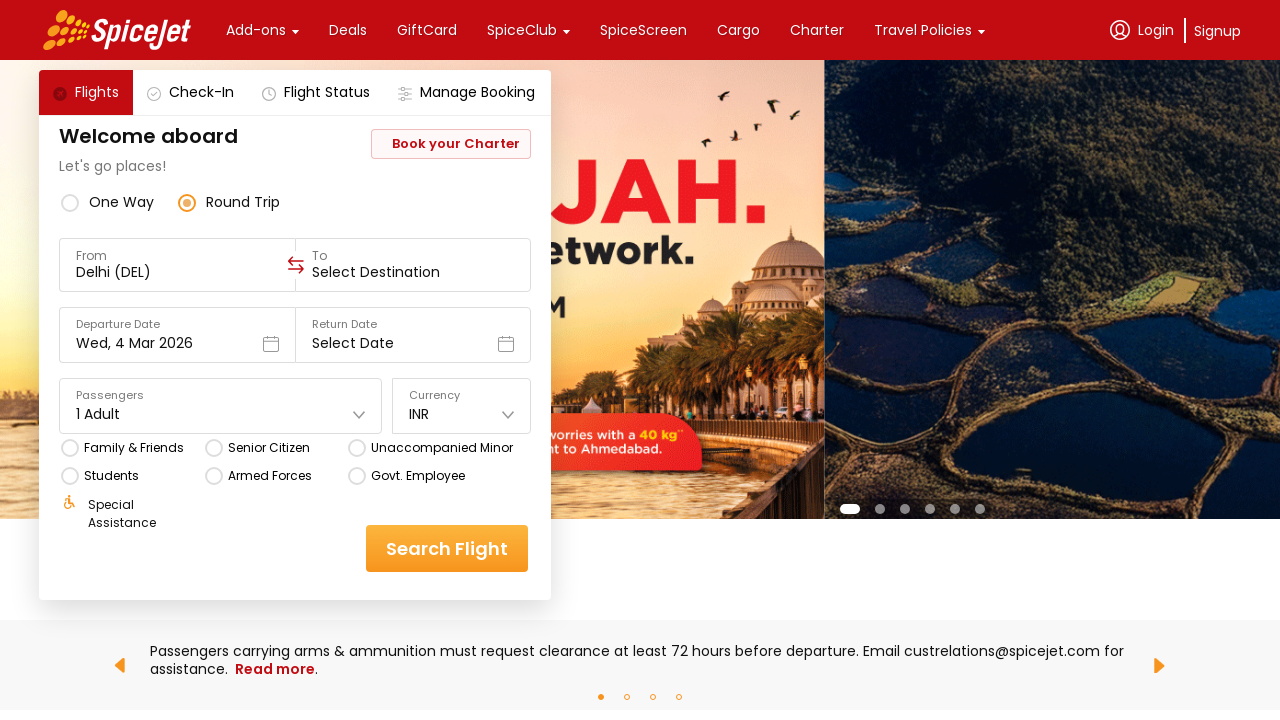

Clicked on departure city input field to open dropdown at (178, 272) on (//input[@class='css-1cwyjr8 r-homxoj r-ubezar r-10paoce r-13qz1uu'])[1]
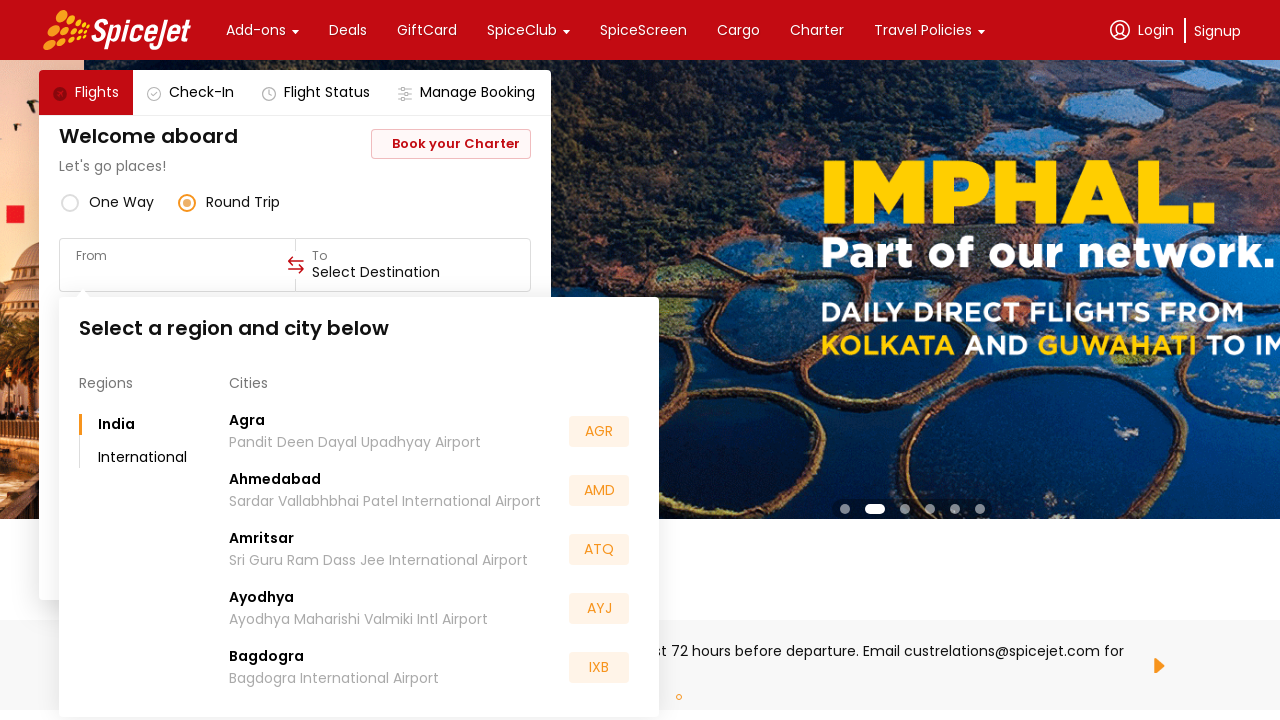

City dropdown options loaded
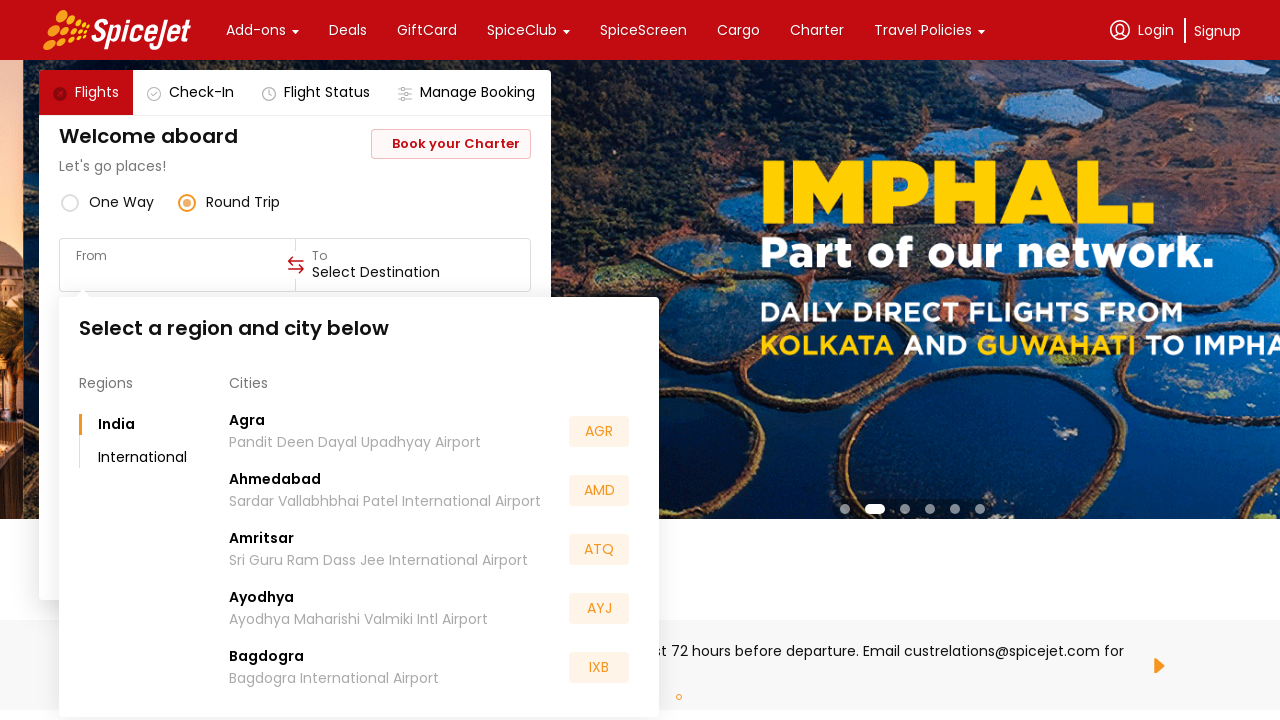

Selected Vishakhapatnam from the city dropdown at (293, 662) on xpath=//div[@class='css-76zvg2 r-cqee49 r-ubezar r-1kfrs79'] >> nth=54
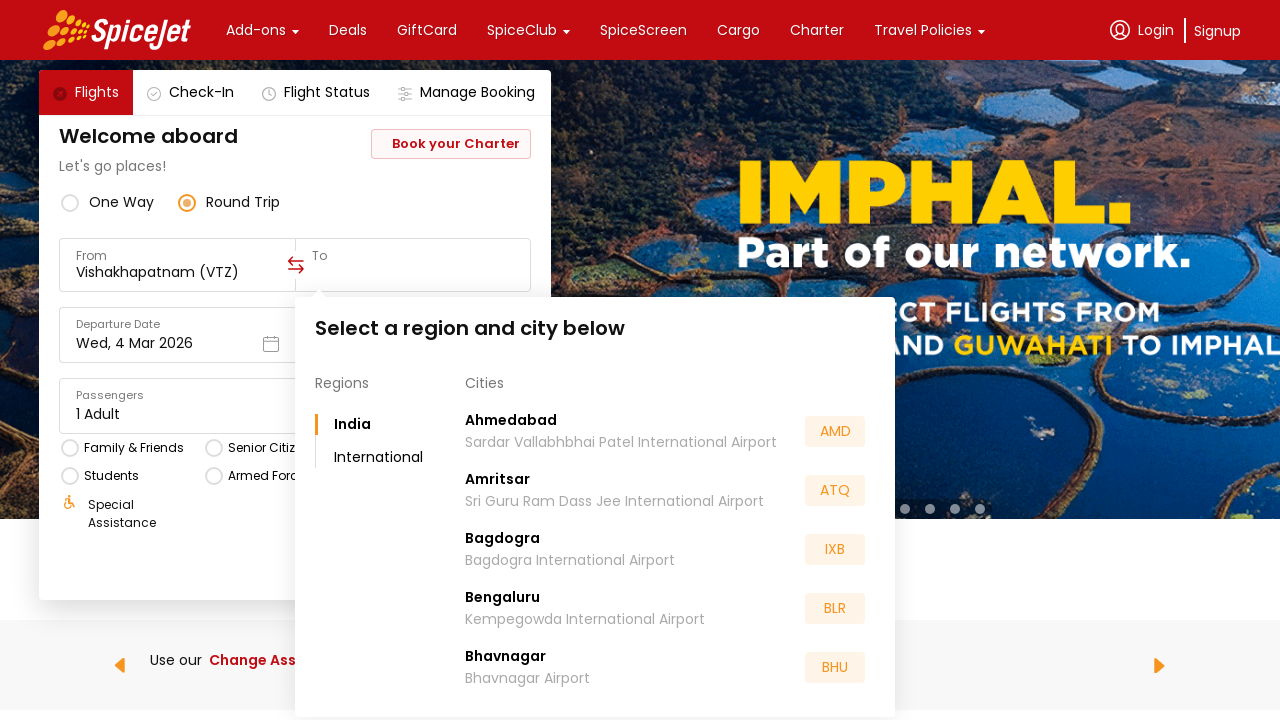

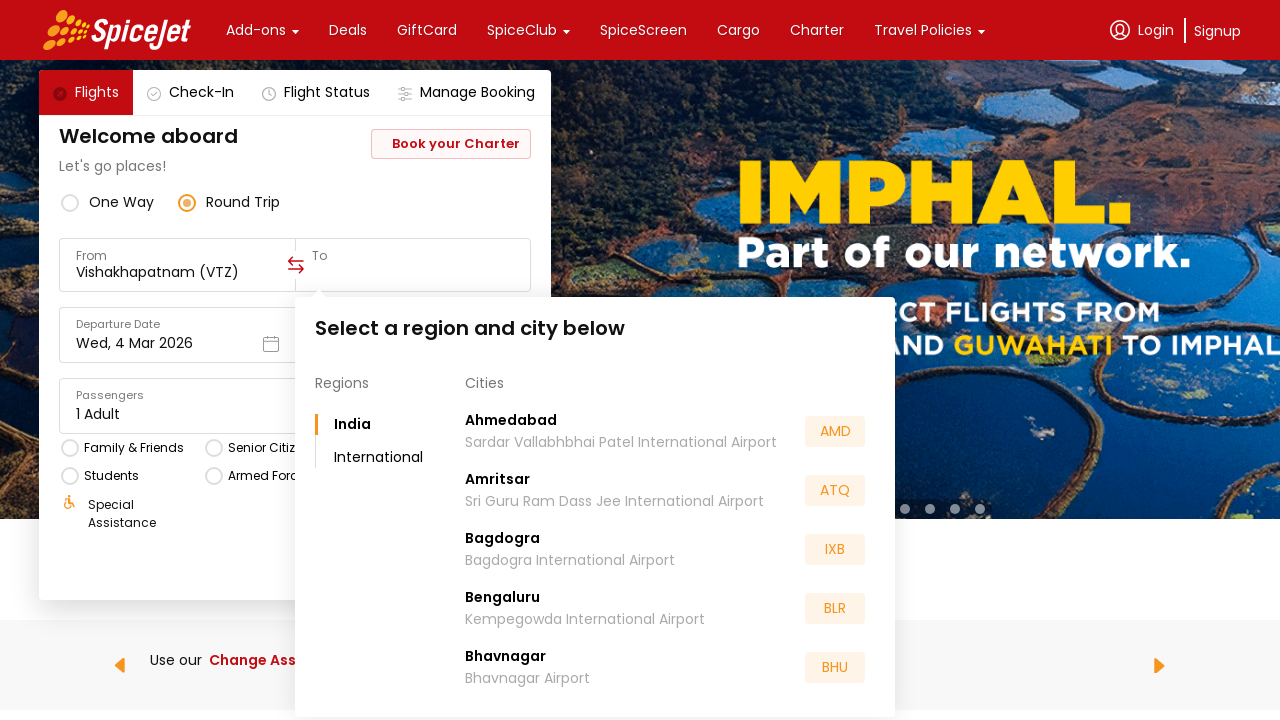